Tests various dropdown interaction patterns including traditional select, multi-select, custom Bootstrap-like dropdown, static auto-suggest, and dynamic auto-suggest dropdowns by selecting specific car options in each.

Starting URL: https://claruswaysda.github.io/Dropdowns.html

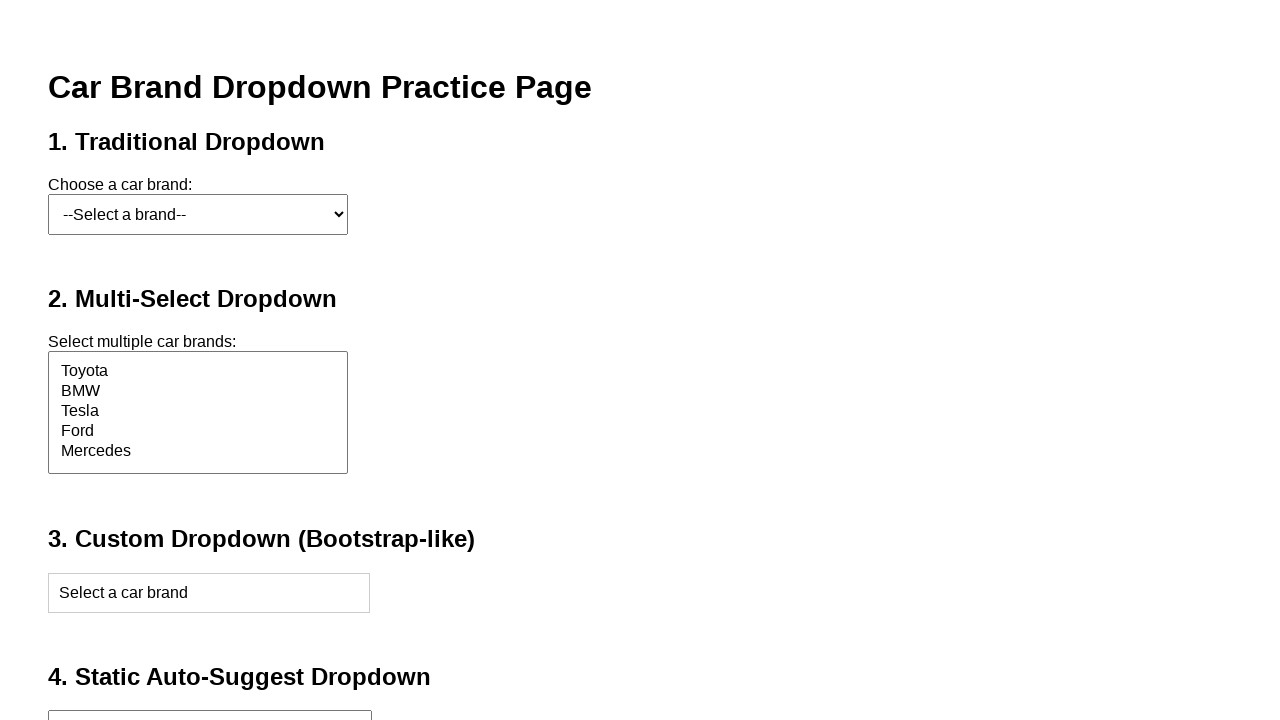

Selected 'Ford' from traditional dropdown on #carSelect
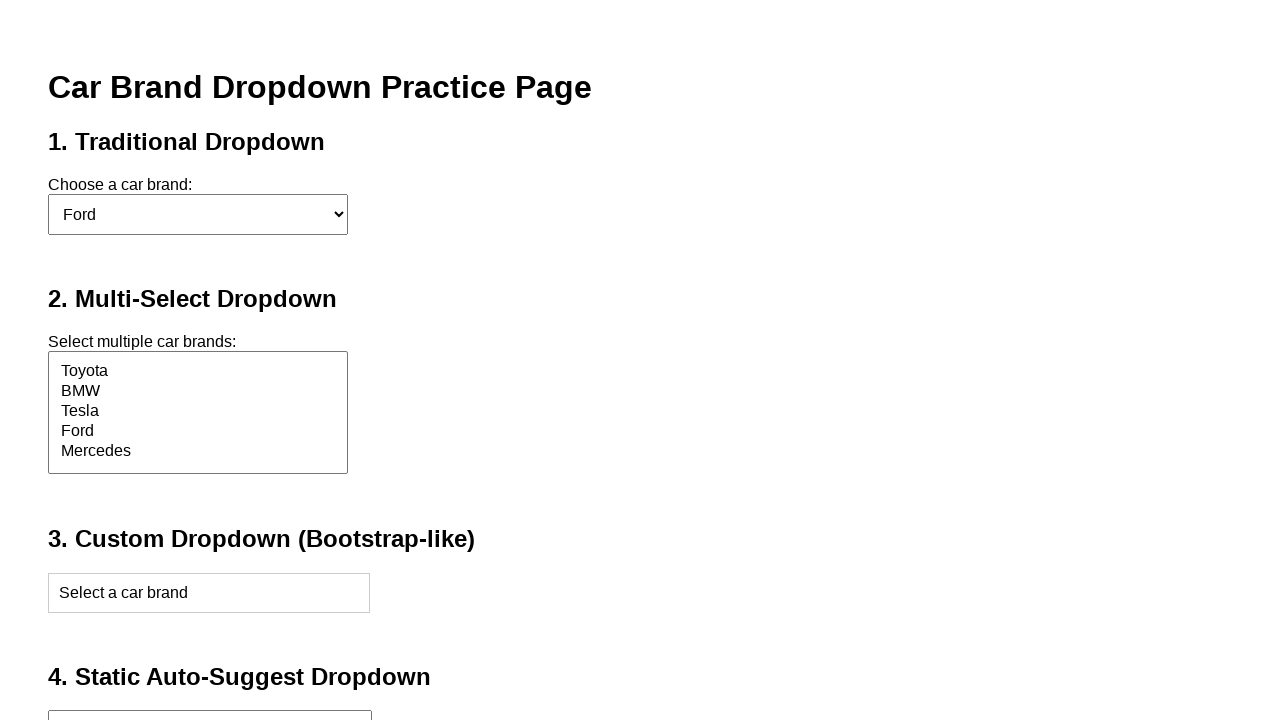

Selected 'Mercedes' from multi-select dropdown on #multiCarSelect
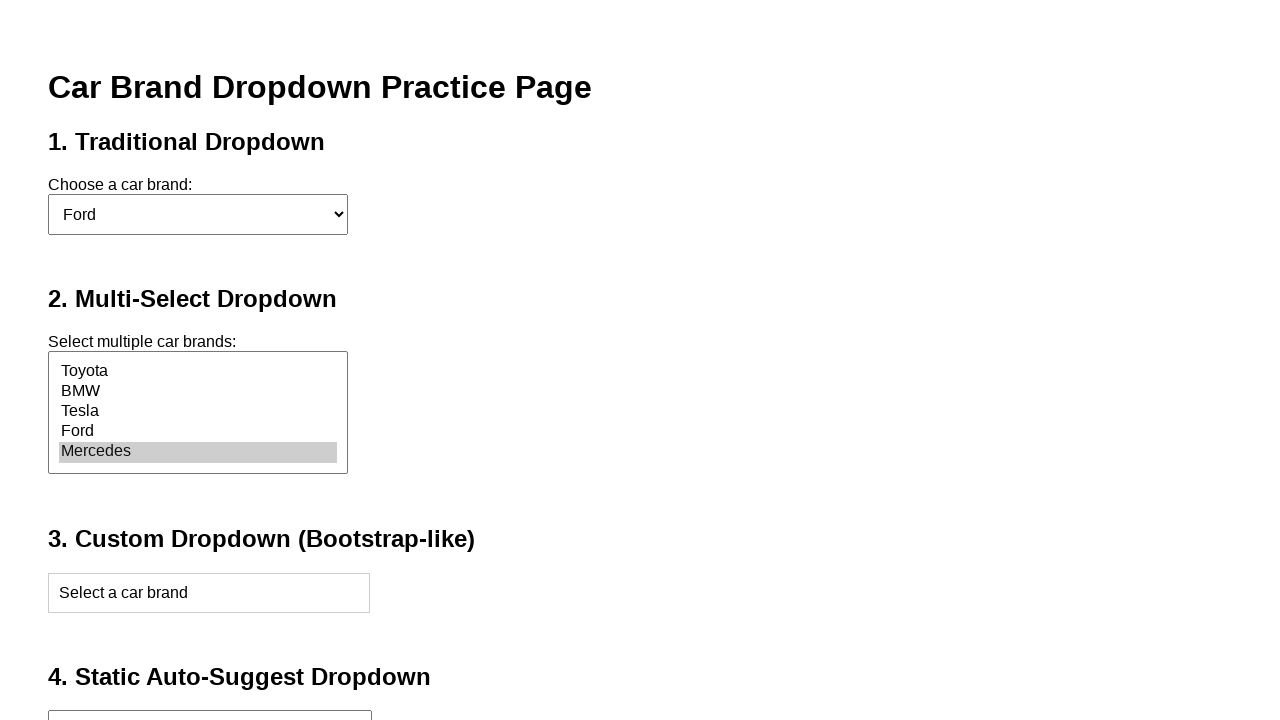

Clicked custom dropdown to open it at (209, 593) on #customDropdown
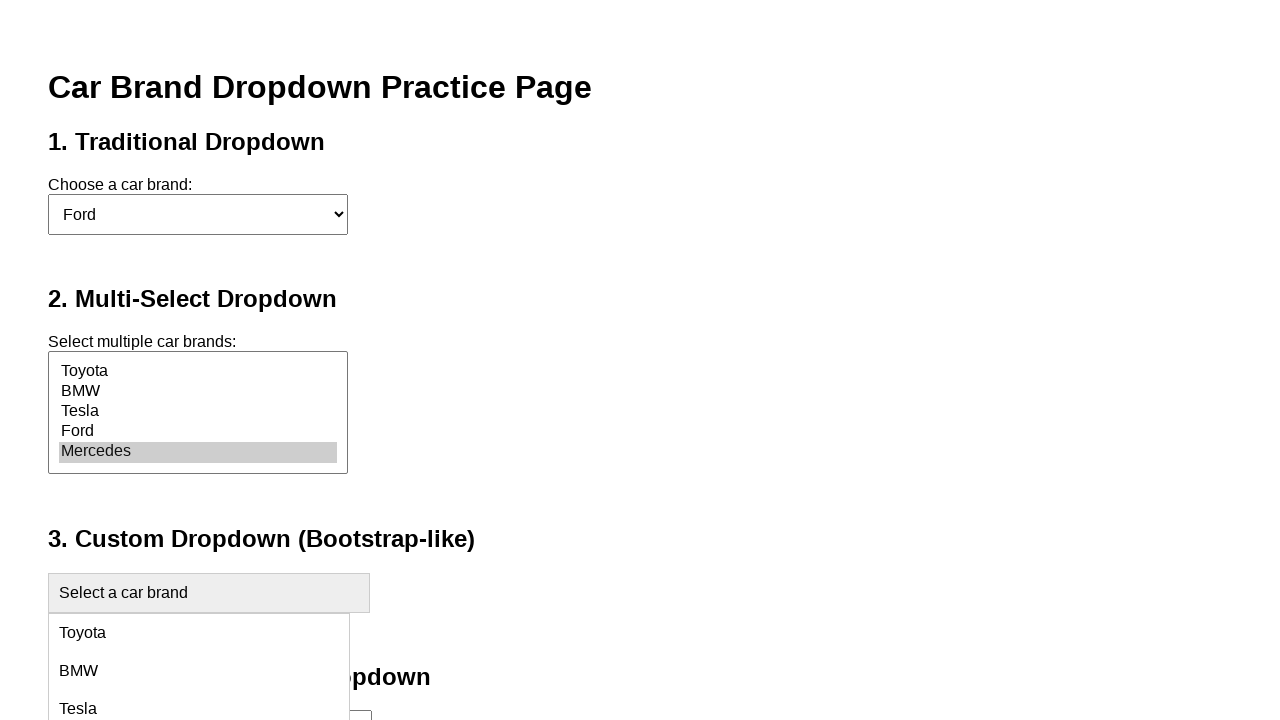

Waited 500ms for custom dropdown to render
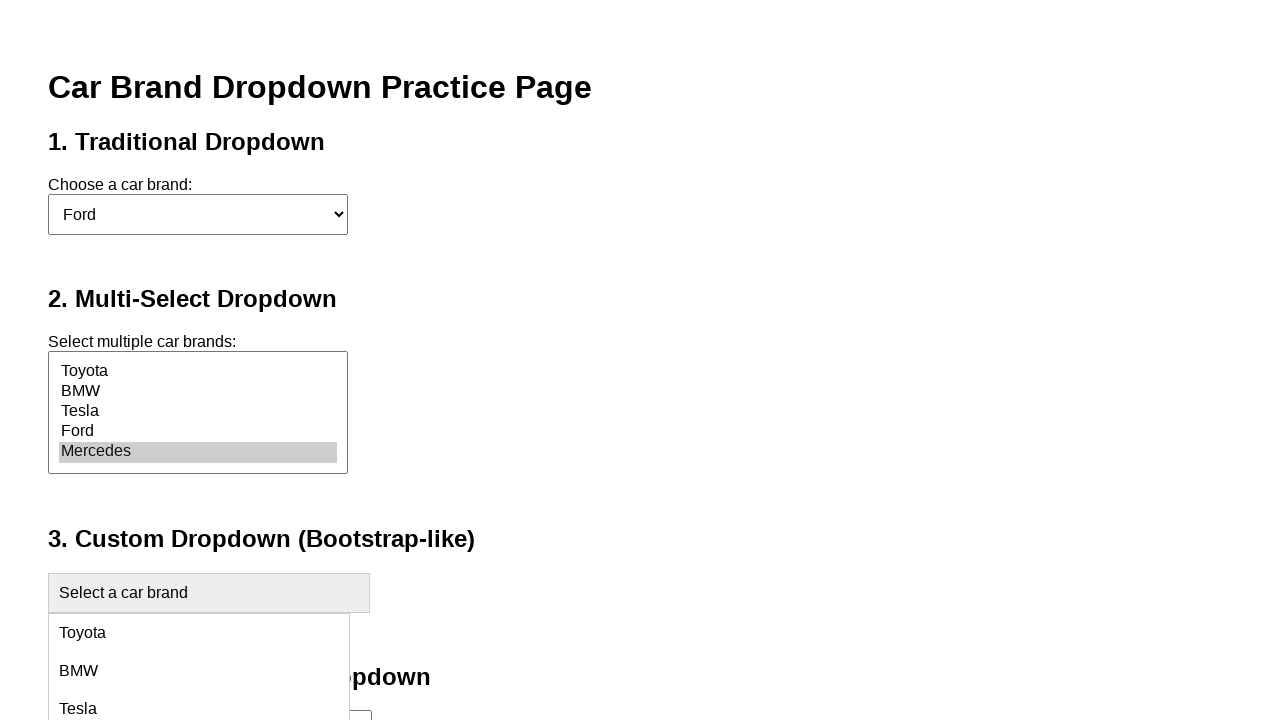

Selected 'BMW' from custom dropdown at (199, 671) on .custom-dropdown:has-text('BMW')
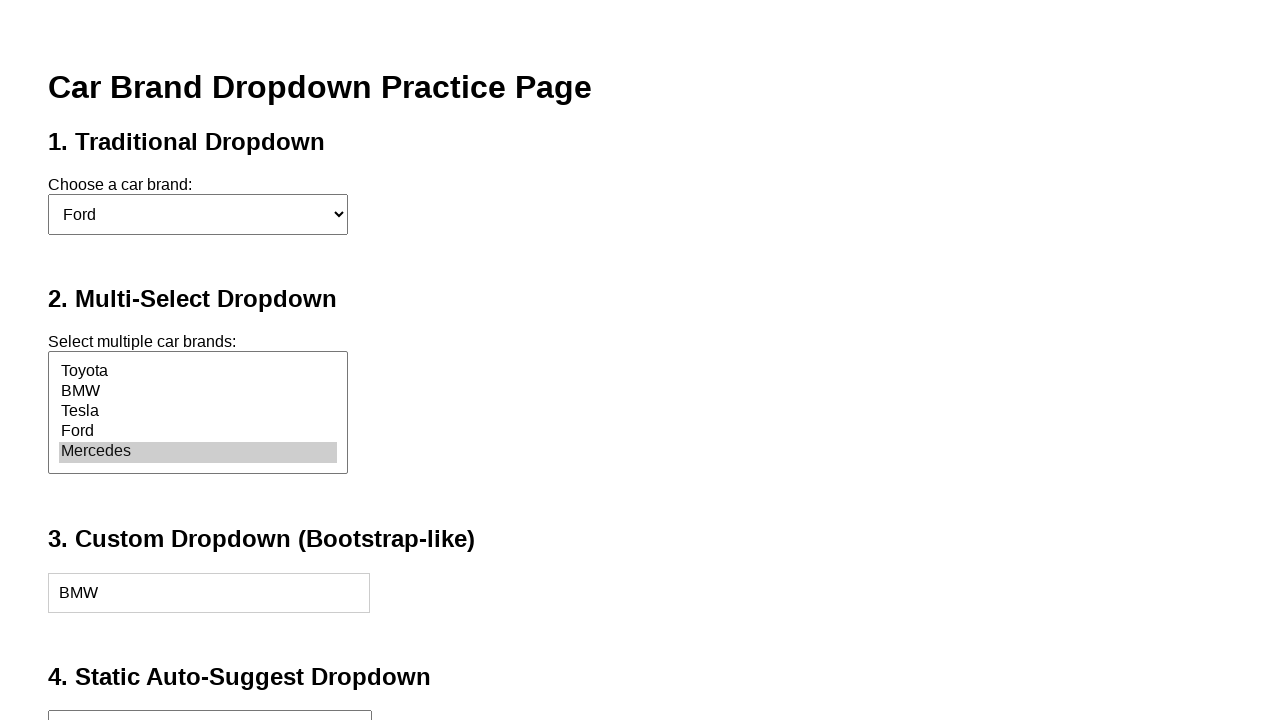

Typed 'Tesla Model' in static auto-suggest input on #staticInput
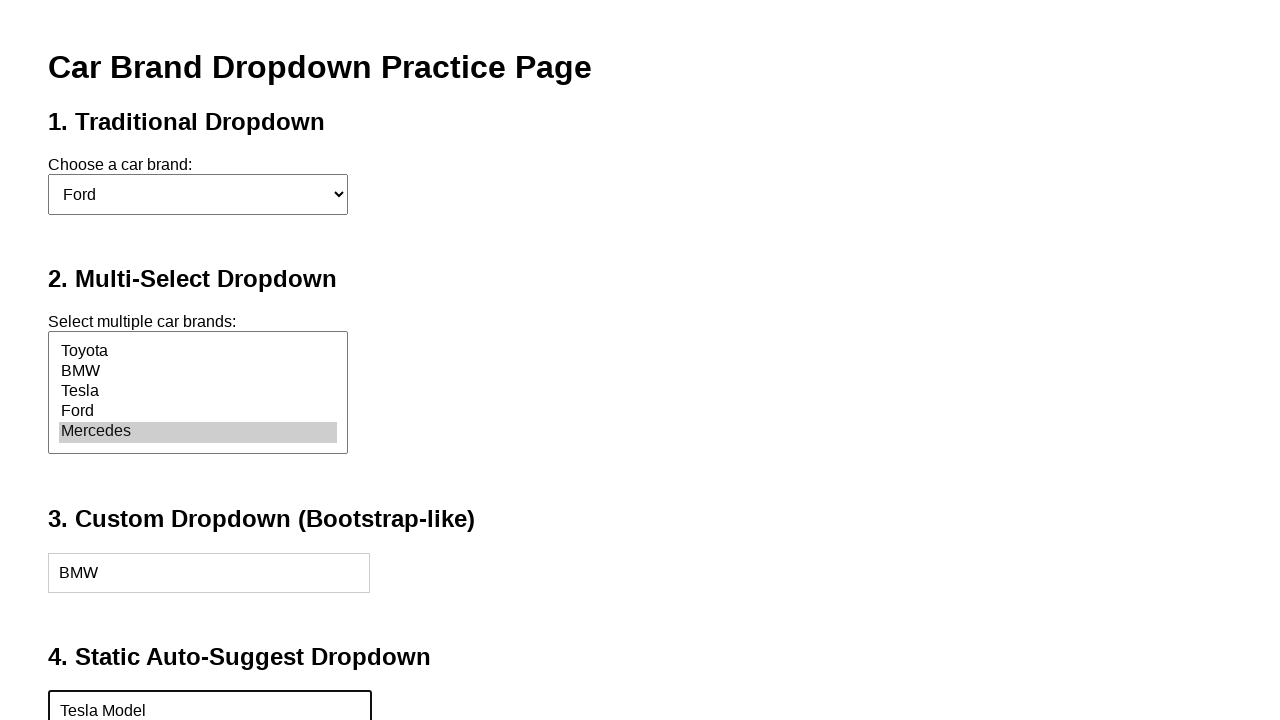

Waited 500ms for static suggestions to appear
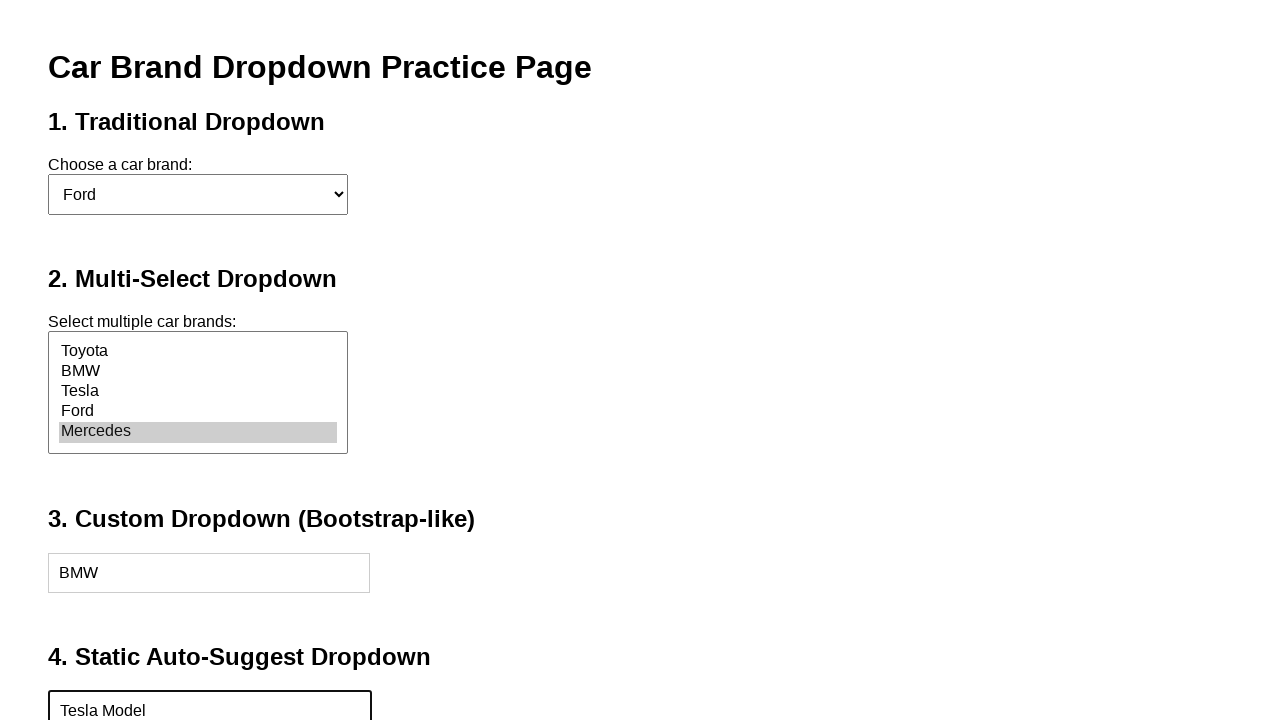

Selected 'Tesla Model 3' from static auto-suggest dropdown at (199, 462) on .suggestion-item:has-text('Tesla Model 3')
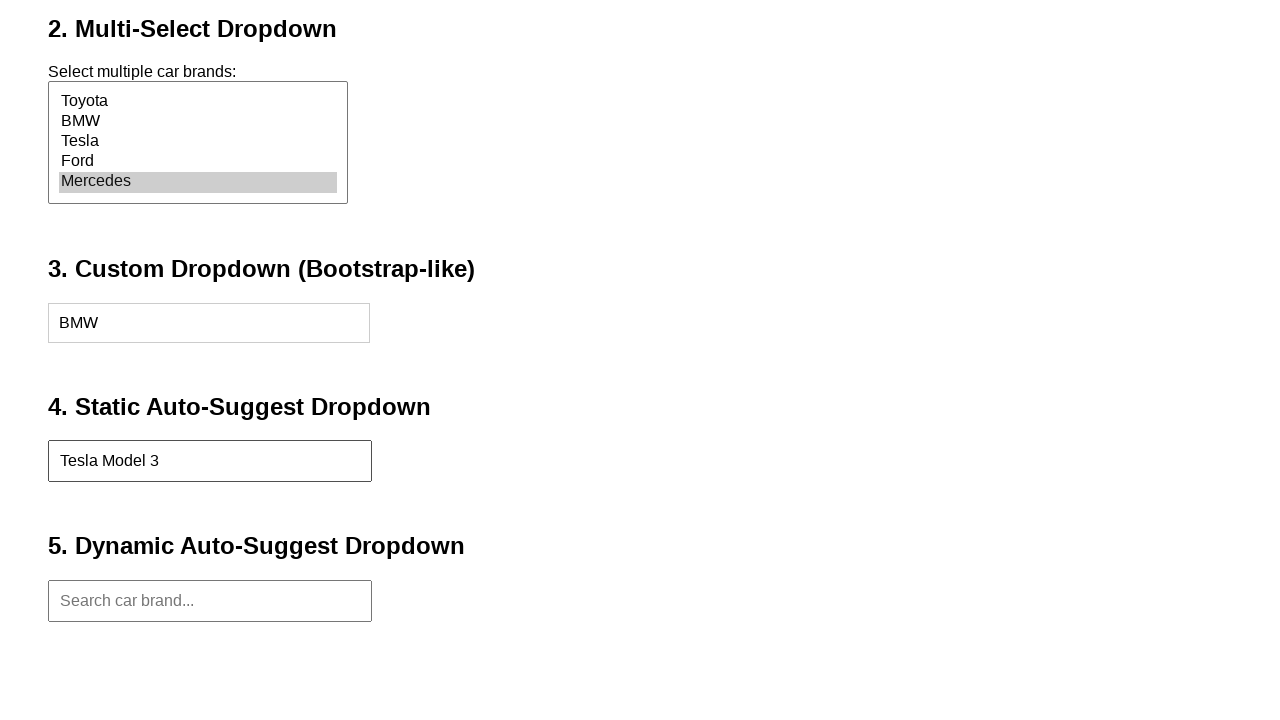

Typed 'Toy' in dynamic auto-suggest input on #dynamicInput
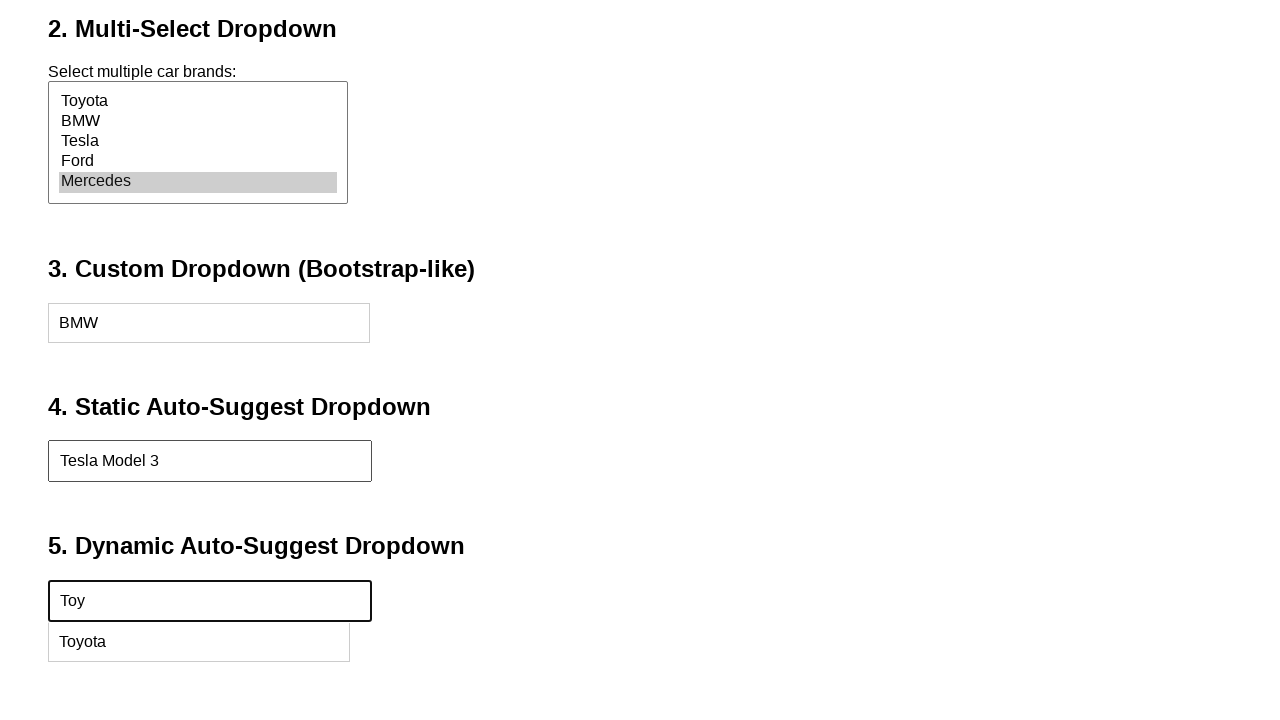

Waited 500ms for dynamic suggestions to load
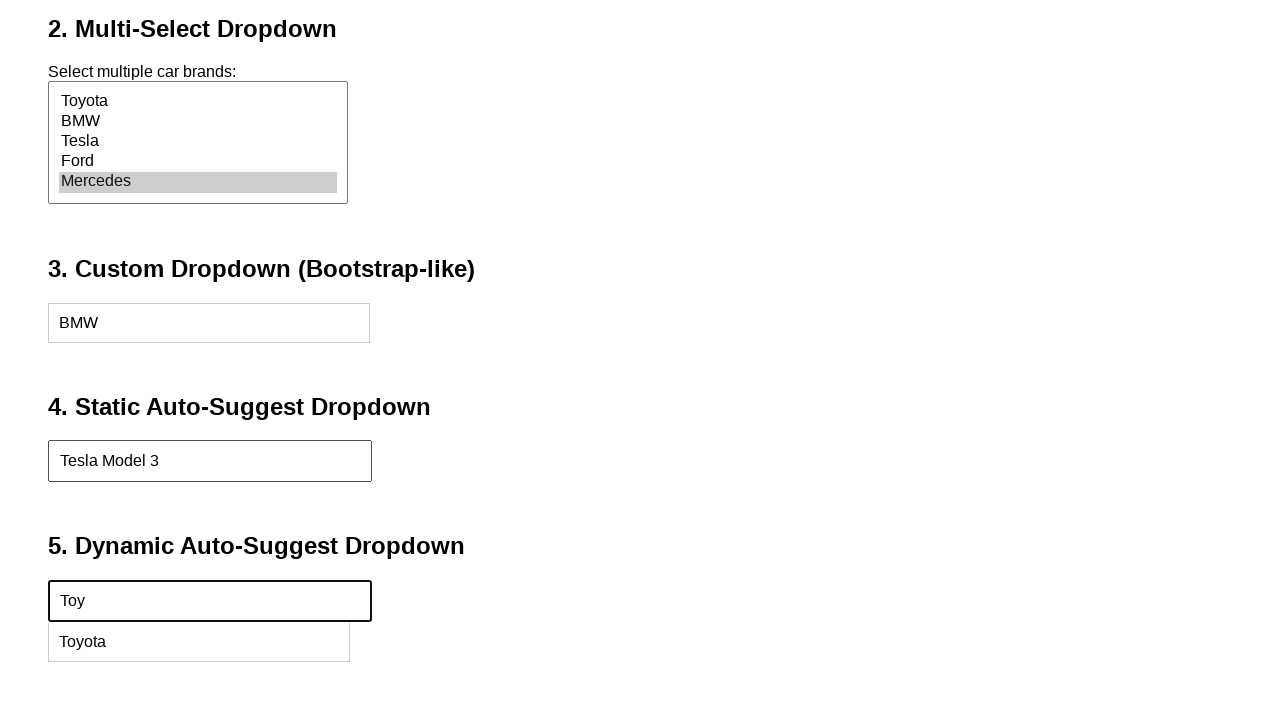

Selected 'Toyota' from dynamic auto-suggest dropdown at (199, 642) on #dynamicSuggestions div:has-text('Toyota')
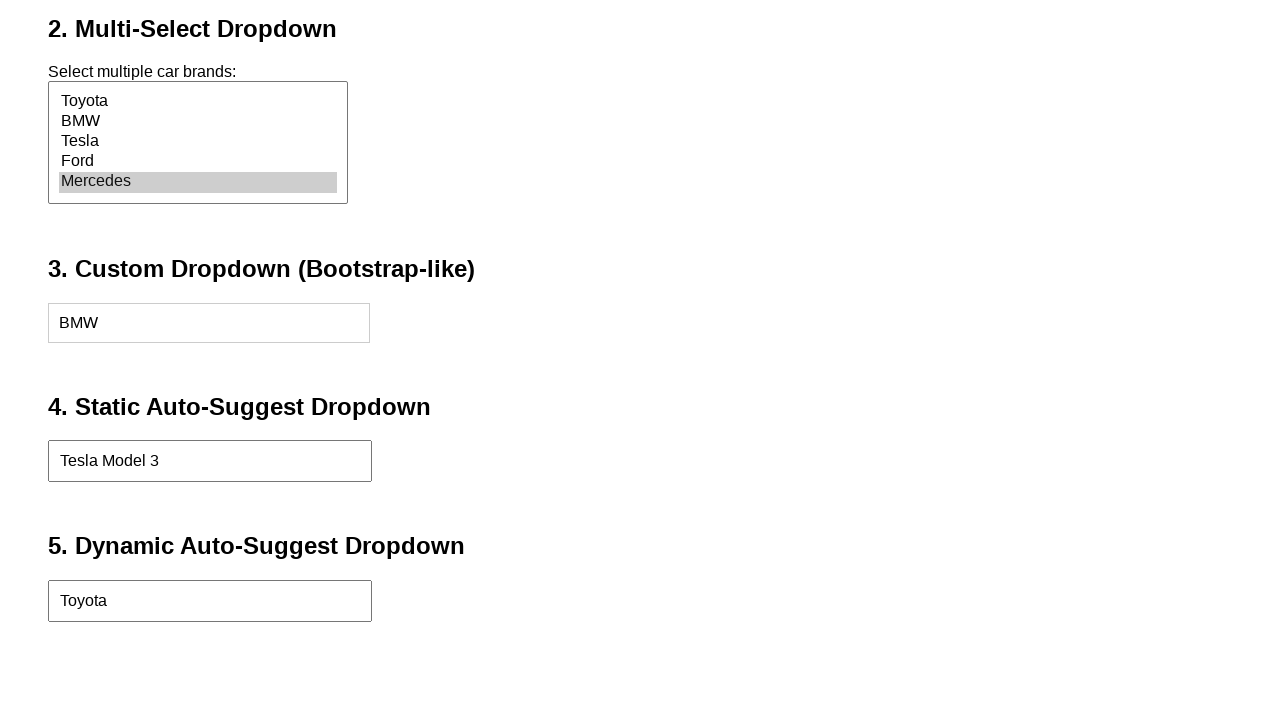

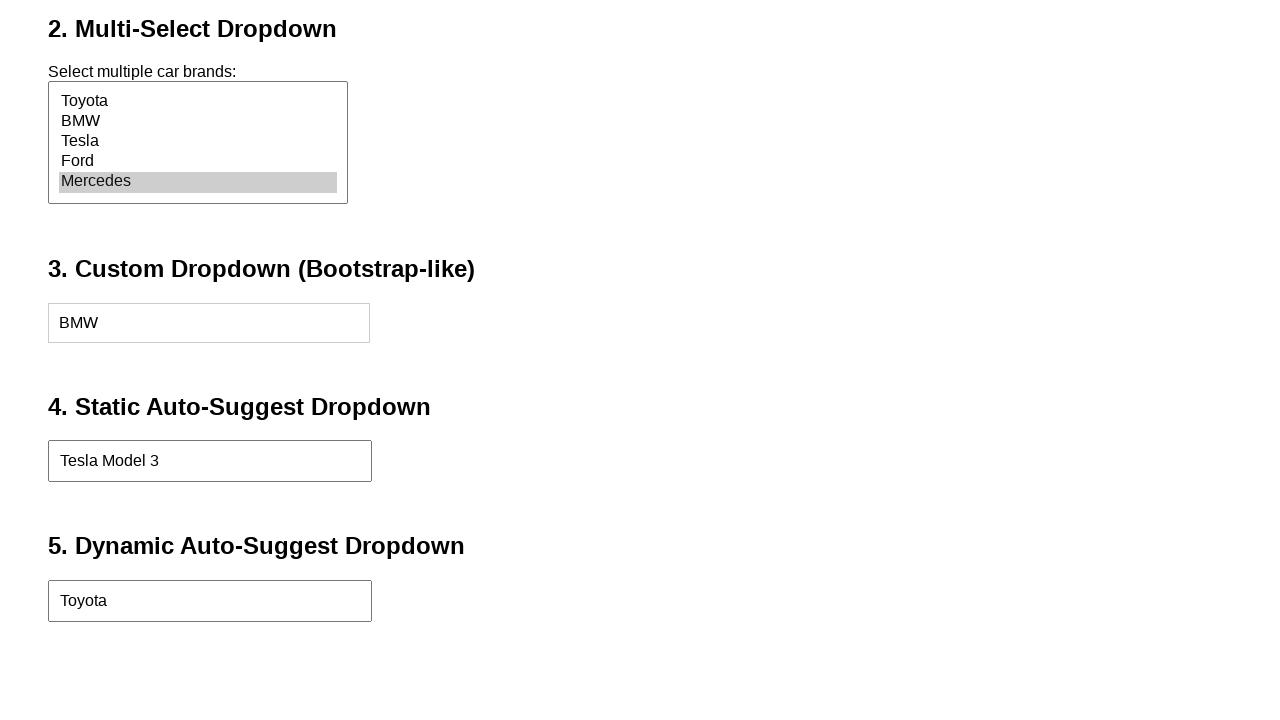